Tests radio button selection functionality by clicking on "Yes" and "Impressive" radio button options on a demo QA page

Starting URL: https://demoqa.com/radio-button

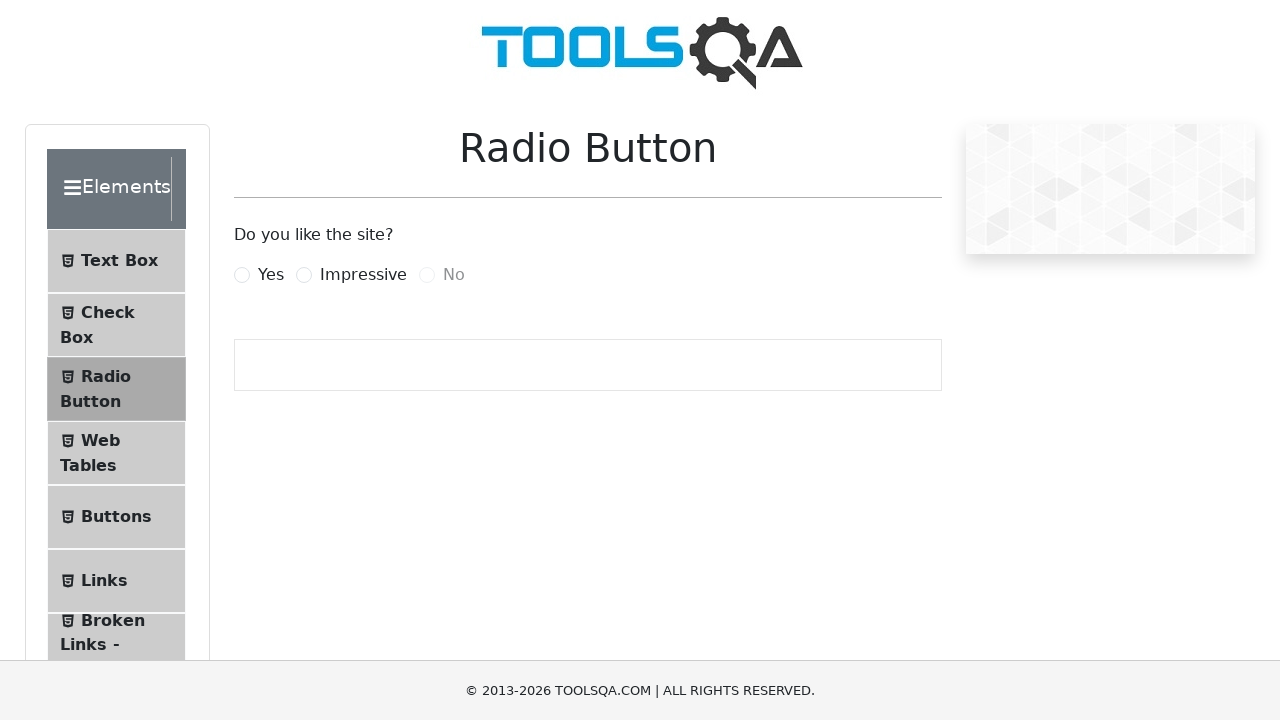

Clicked 'Yes' radio button at (271, 275) on label[for='yesRadio']
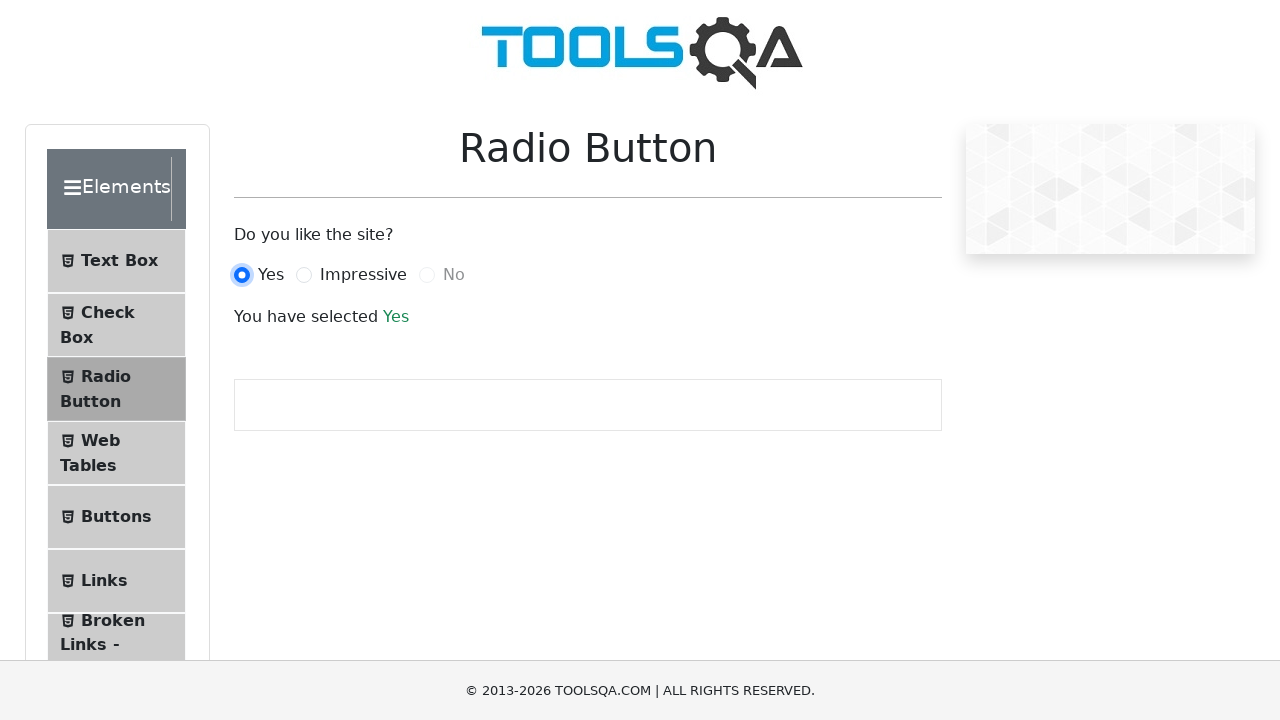

Clicked 'Impressive' radio button at (363, 275) on label[for='impressiveRadio']
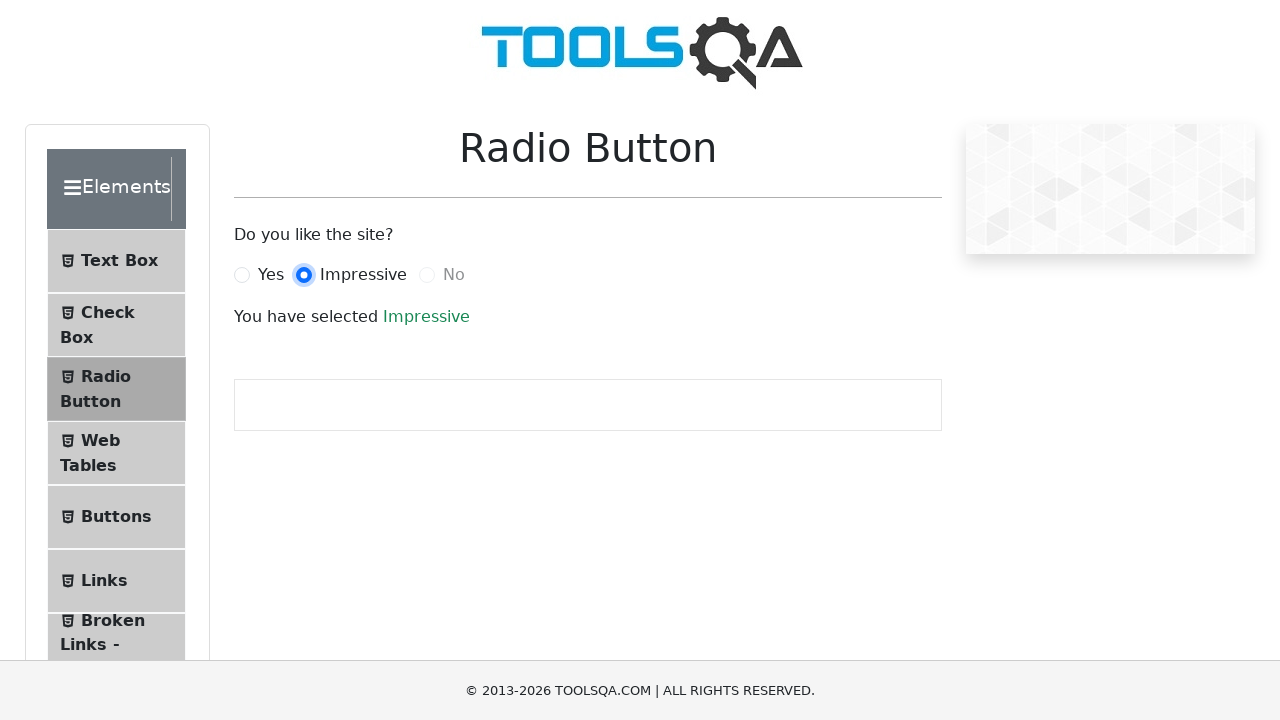

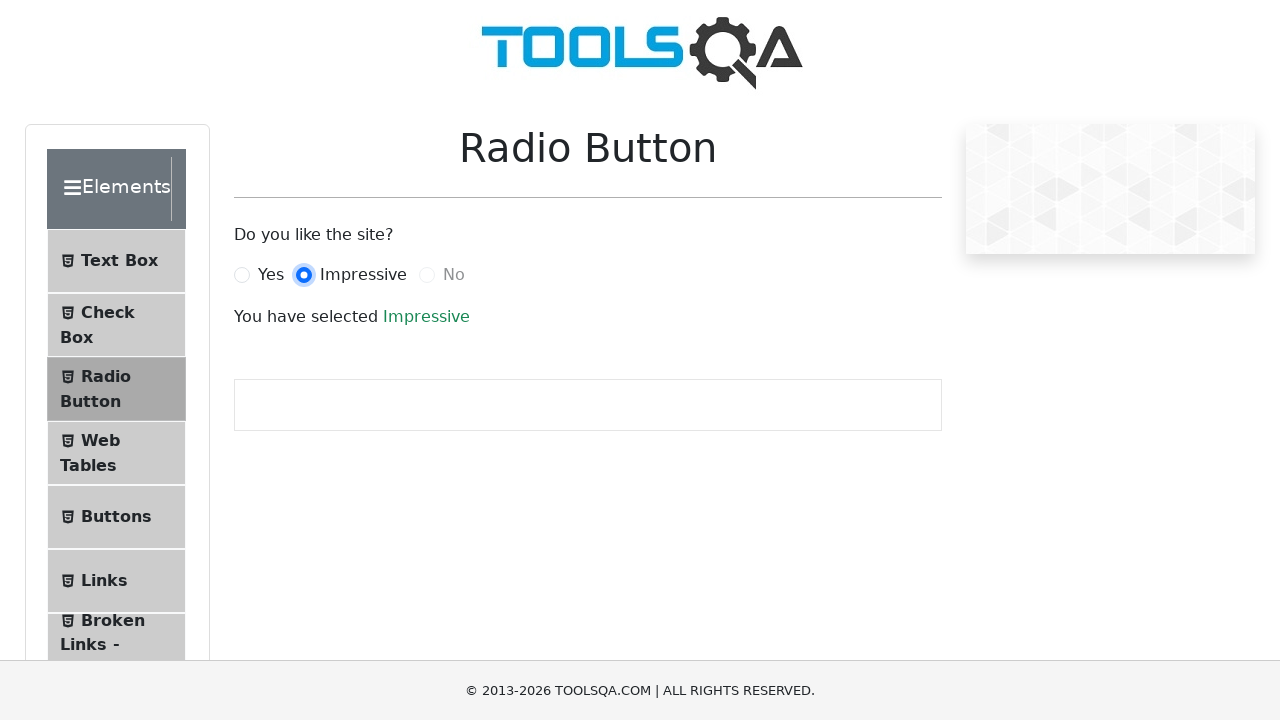